Navigates to a French retail website and performs a search for "iphone" by navigating directly to the search results URL, then waits for the page to load.

Starting URL: https://www4.rakqa.fr

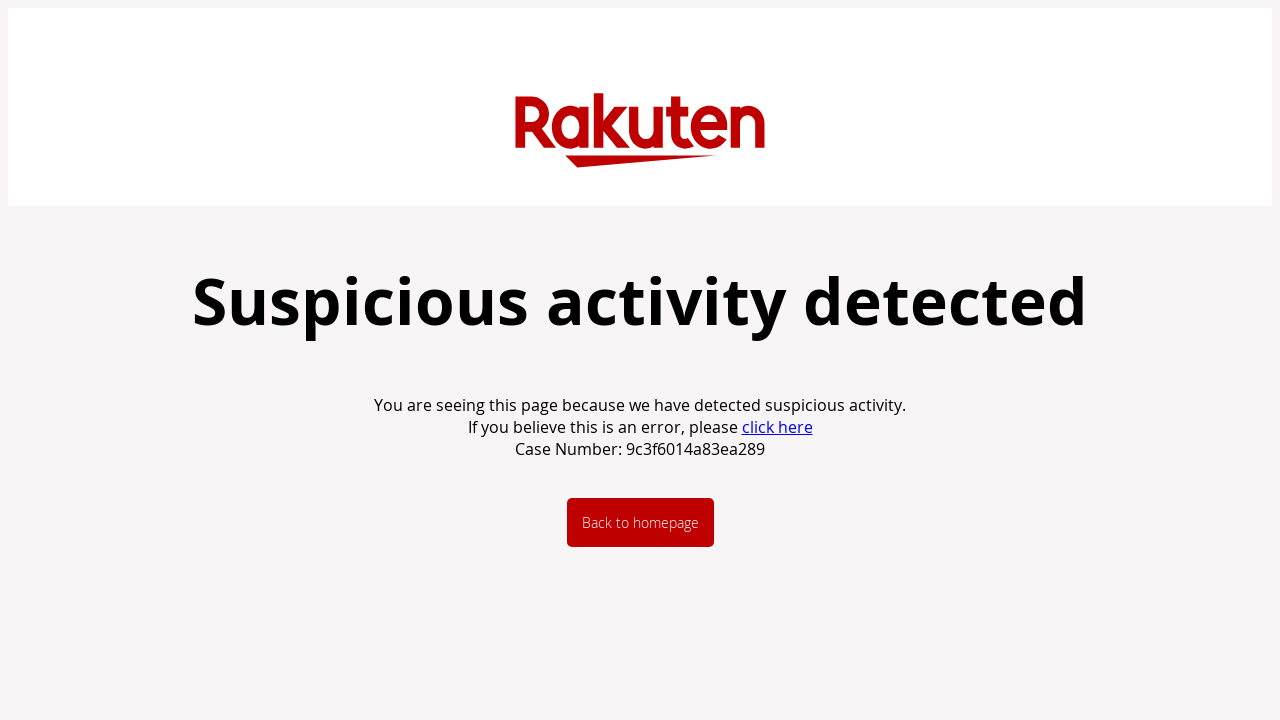

Set viewport size to 1920x1080
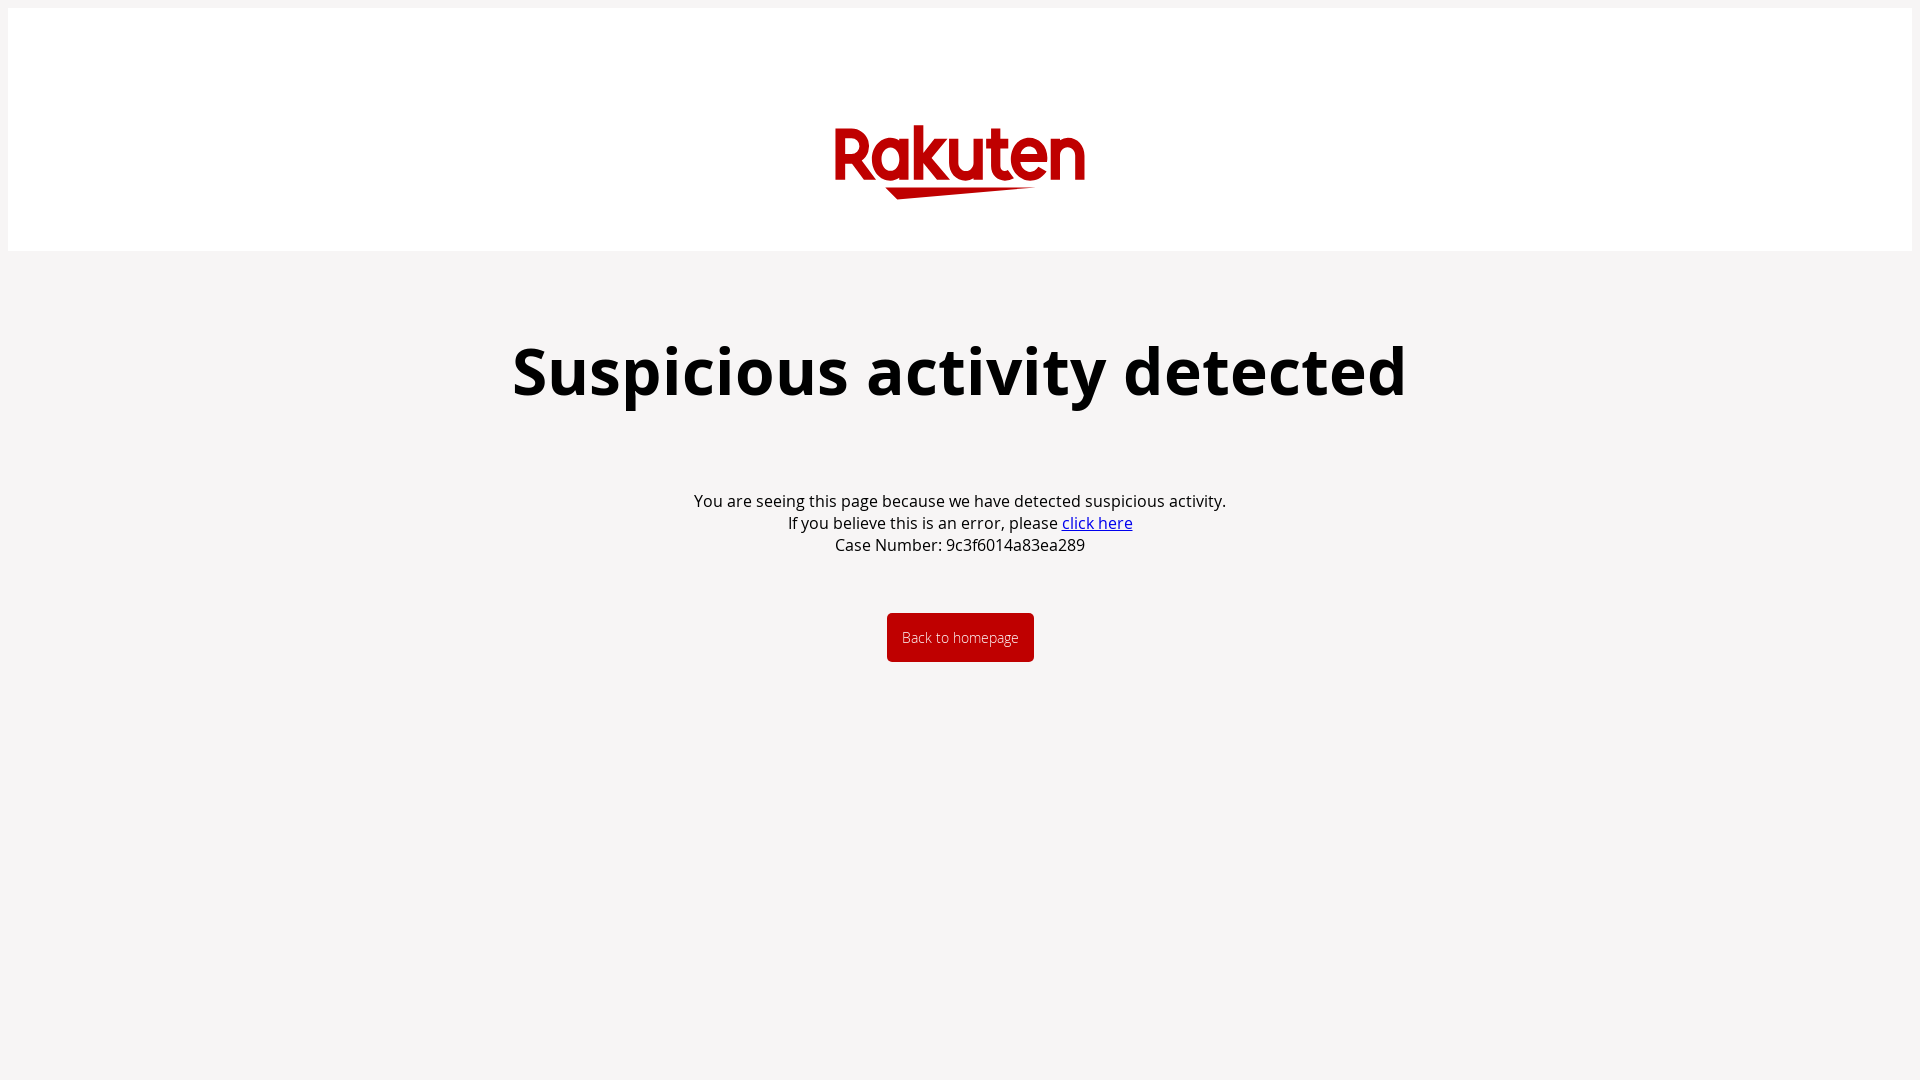

Navigated to French retail website search results for 'iphone'
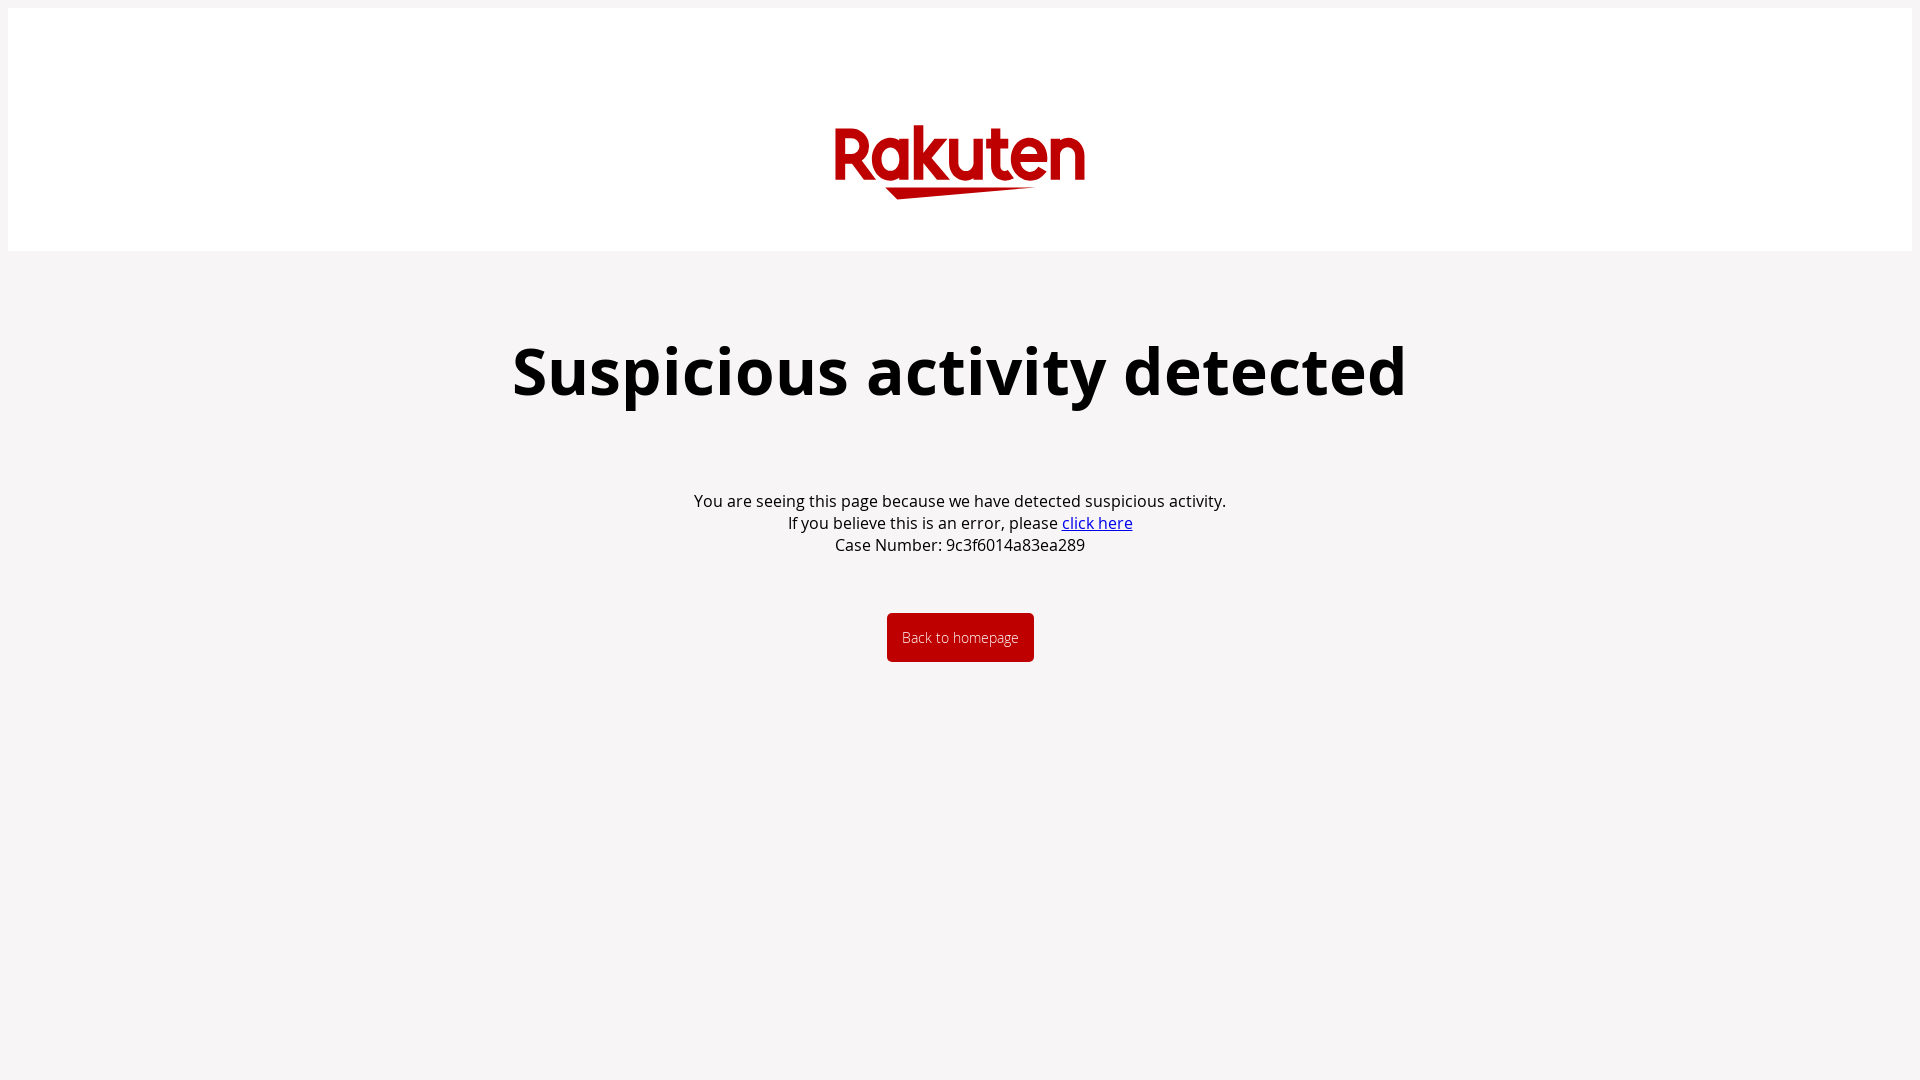

Waited for page to reach networkidle state
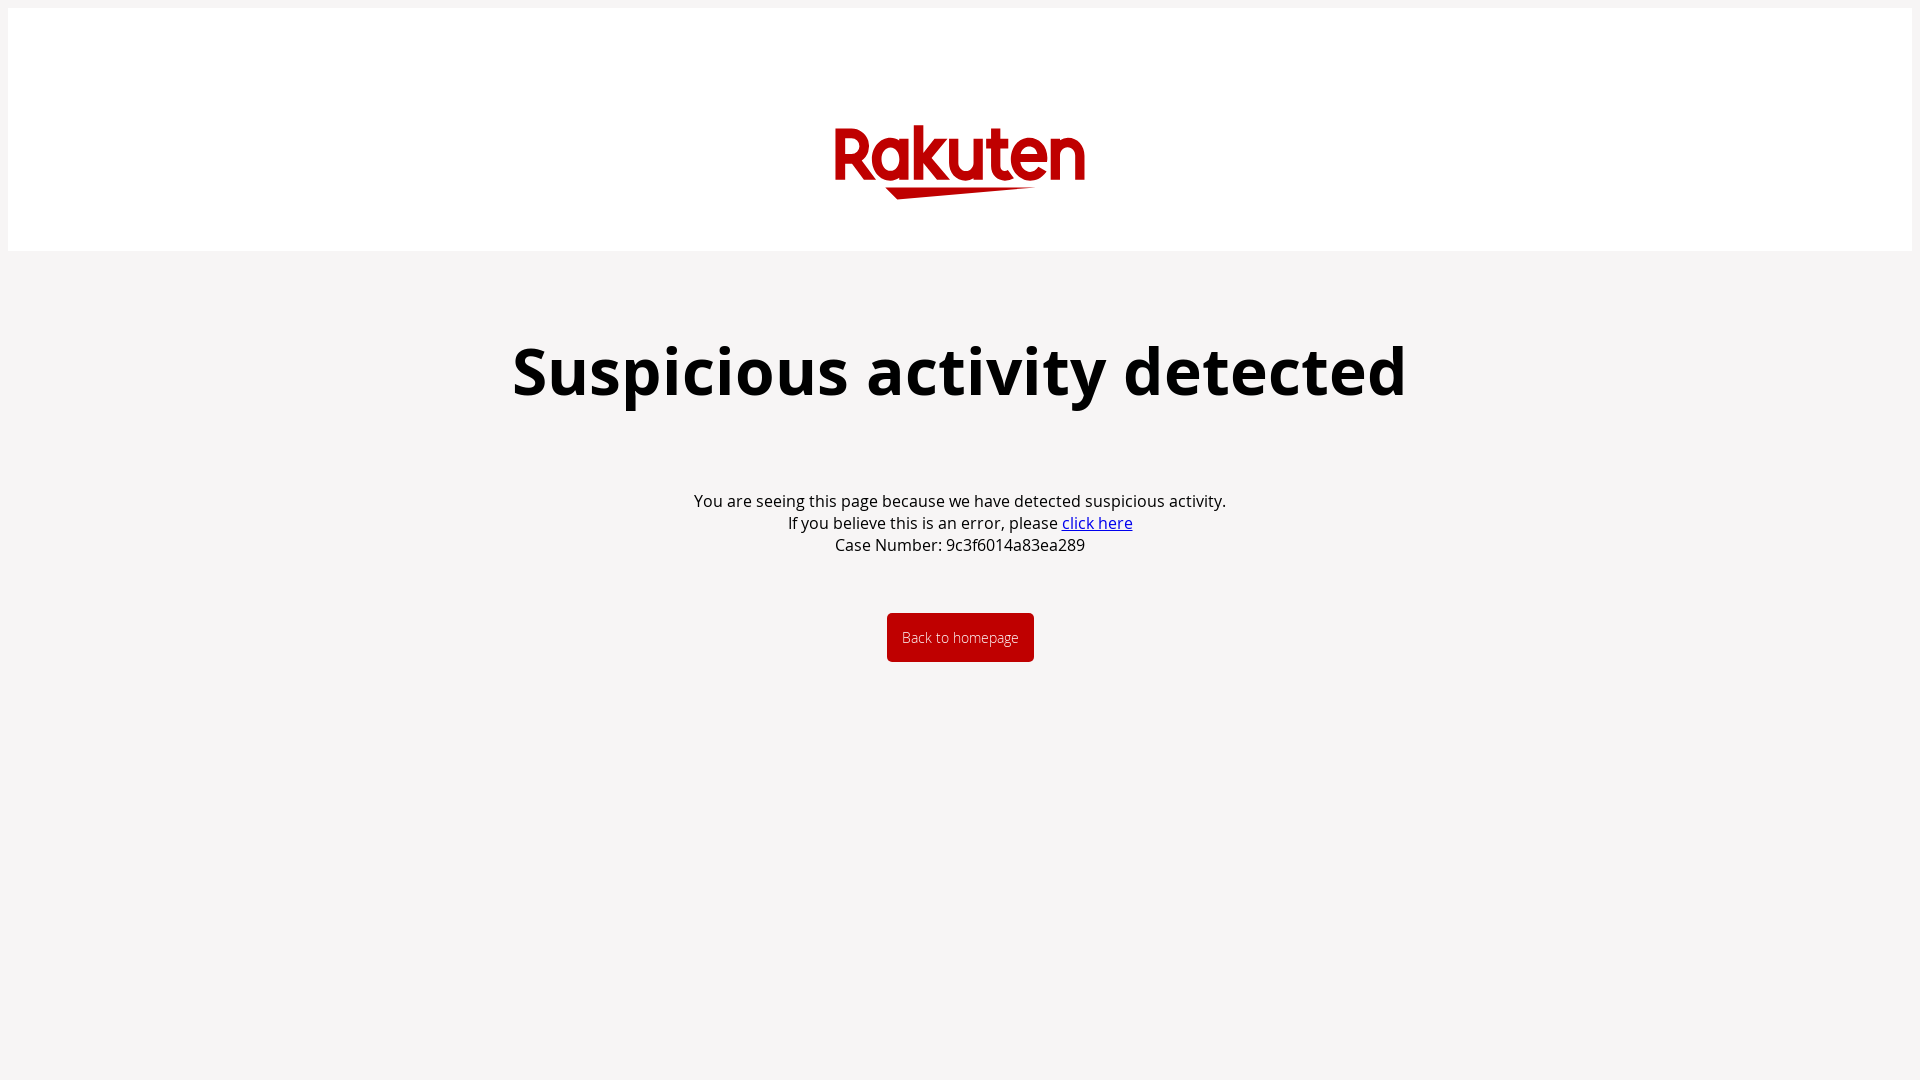

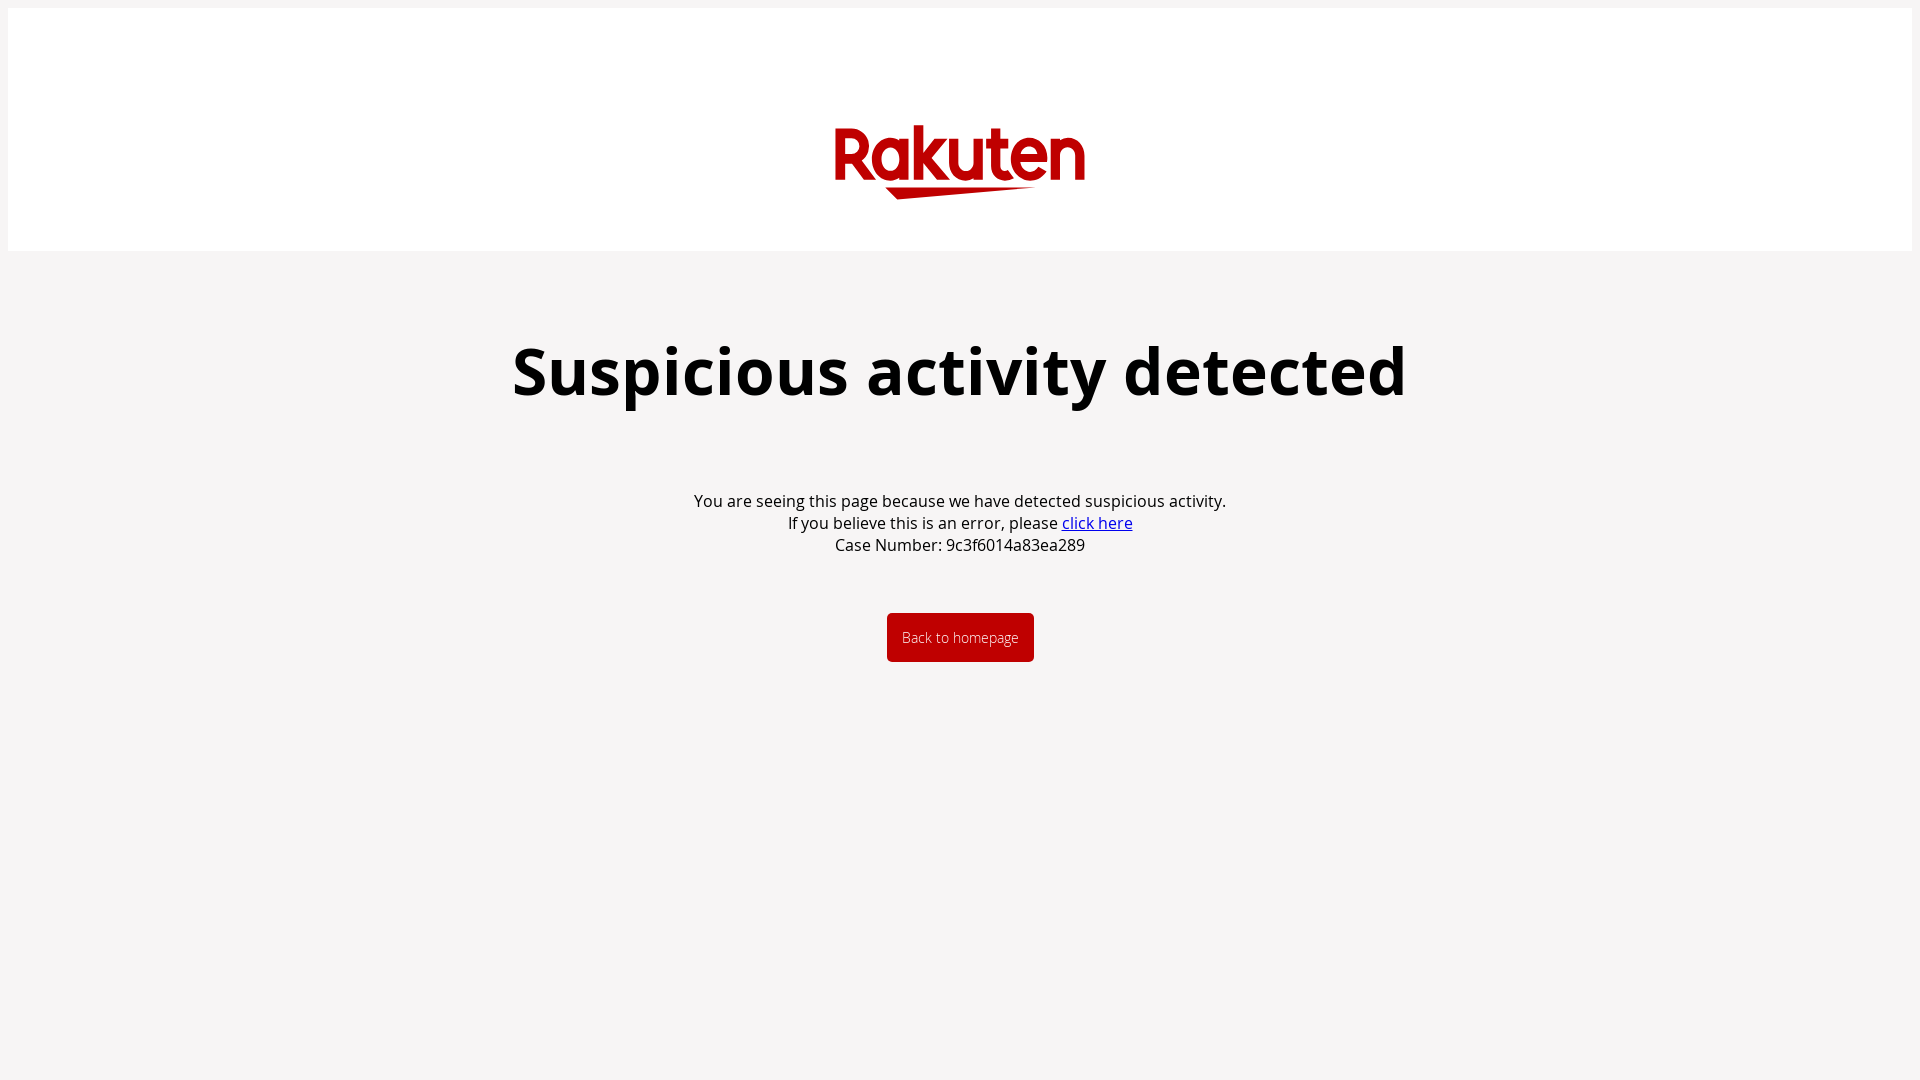